Tests clicking on a link that contains 'soap' in its href attribute to navigate to a new page

Starting URL: https://rahulshettyacademy.com/AutomationPractice/

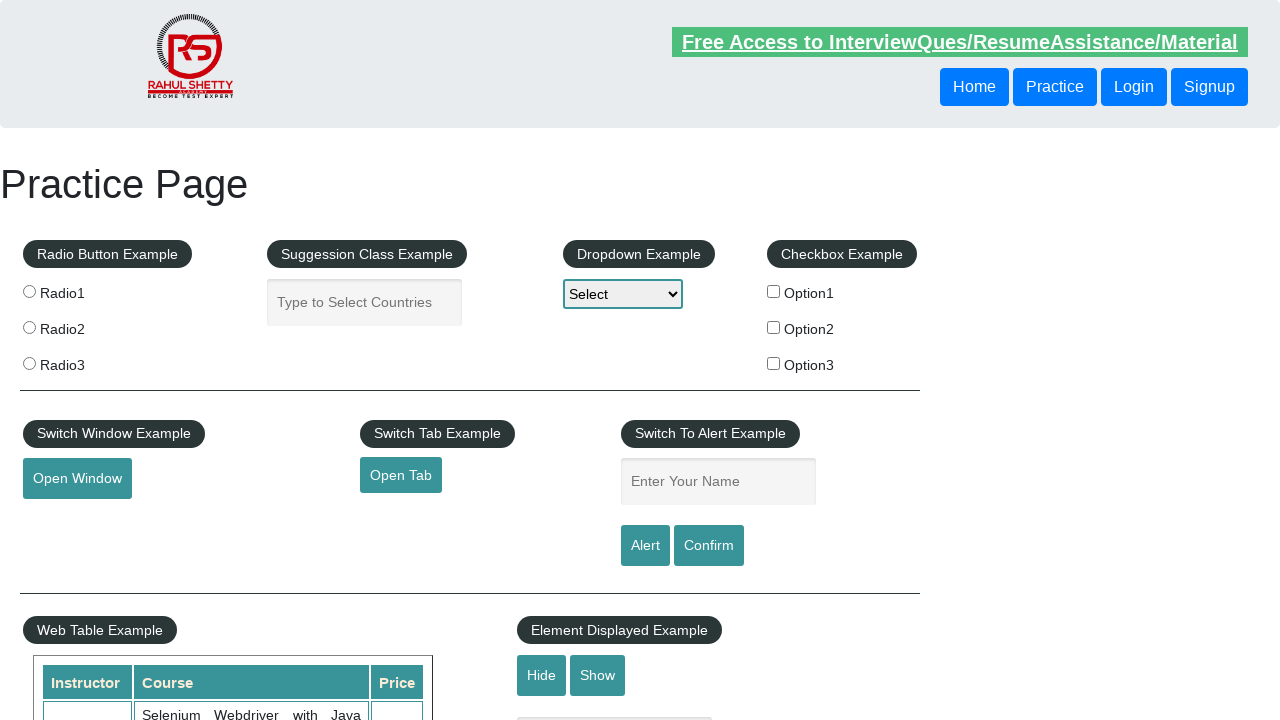

Navigated to AutomationPractice page
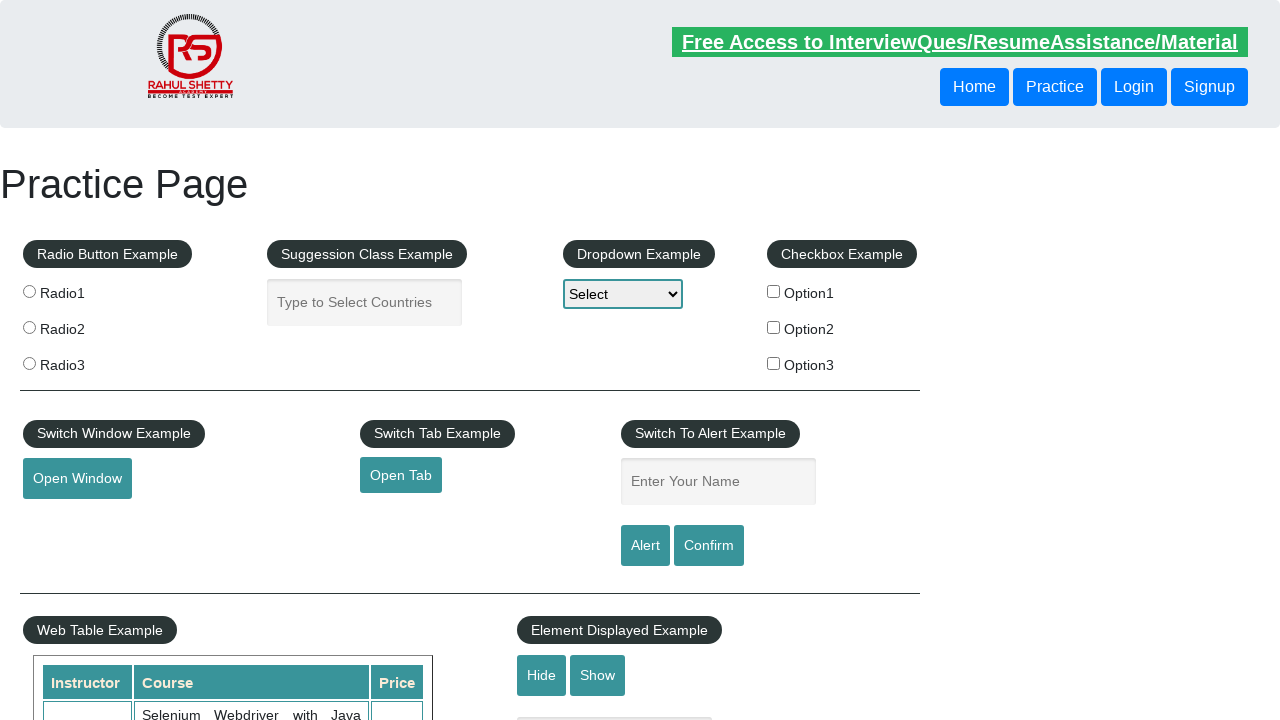

Clicked on link containing 'soap' in href attribute to navigate to new page at (62, 550) on a[href*='soap']
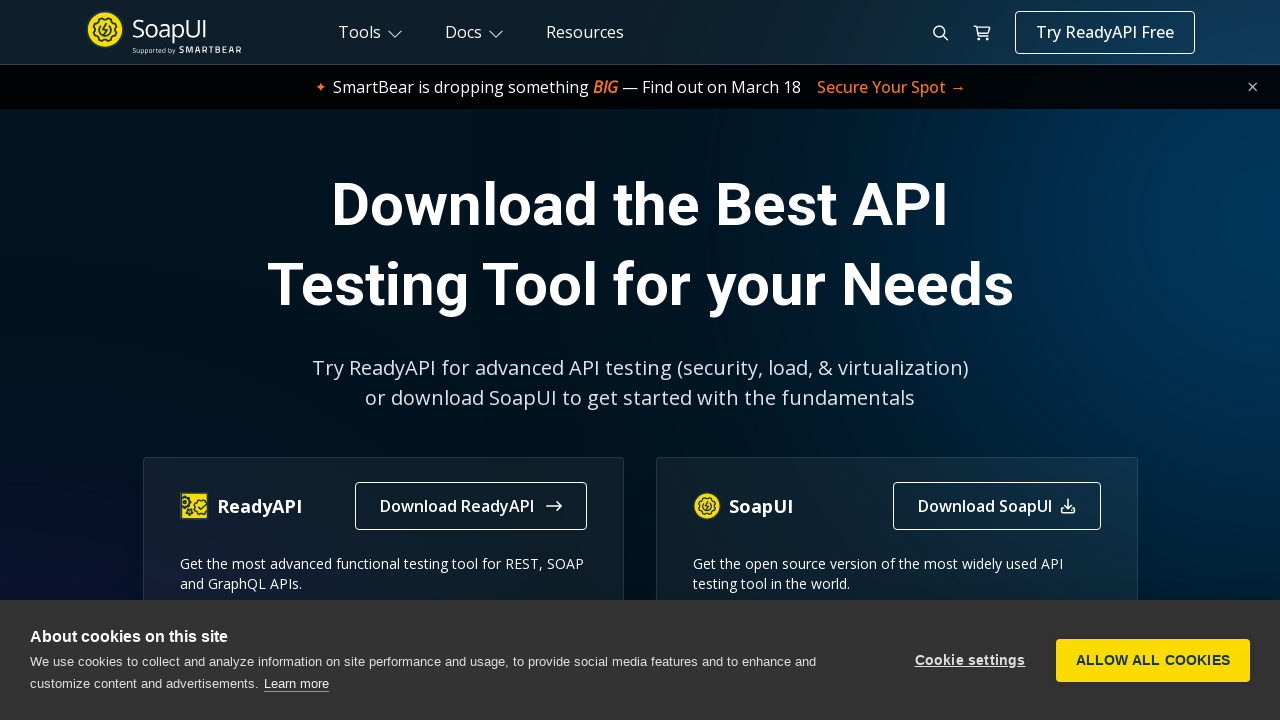

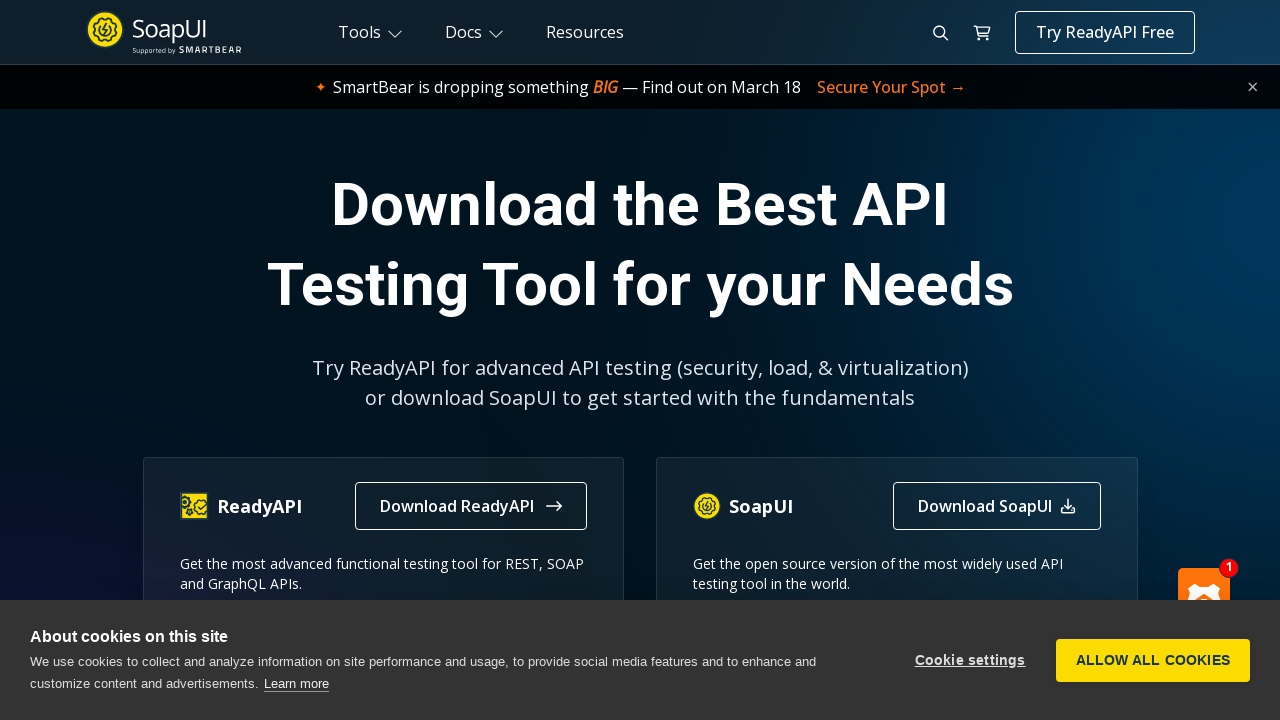